Tests JavaScript alert handling by triggering different alert types and accepting/dismissing them

Starting URL: http://the-internet.herokuapp.com/javascript_alerts

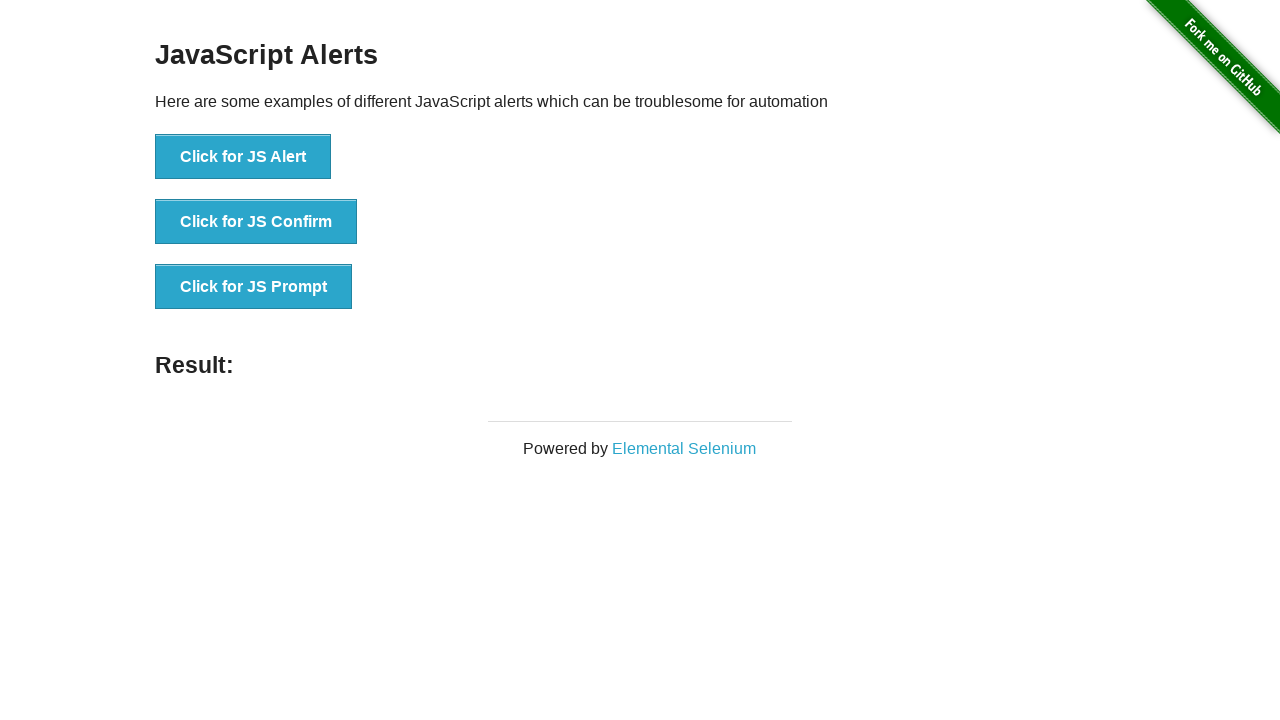

Triggered JavaScript alert and accepted it at (243, 157) on xpath=//*[@id='content']/div/ul/li[1]/button
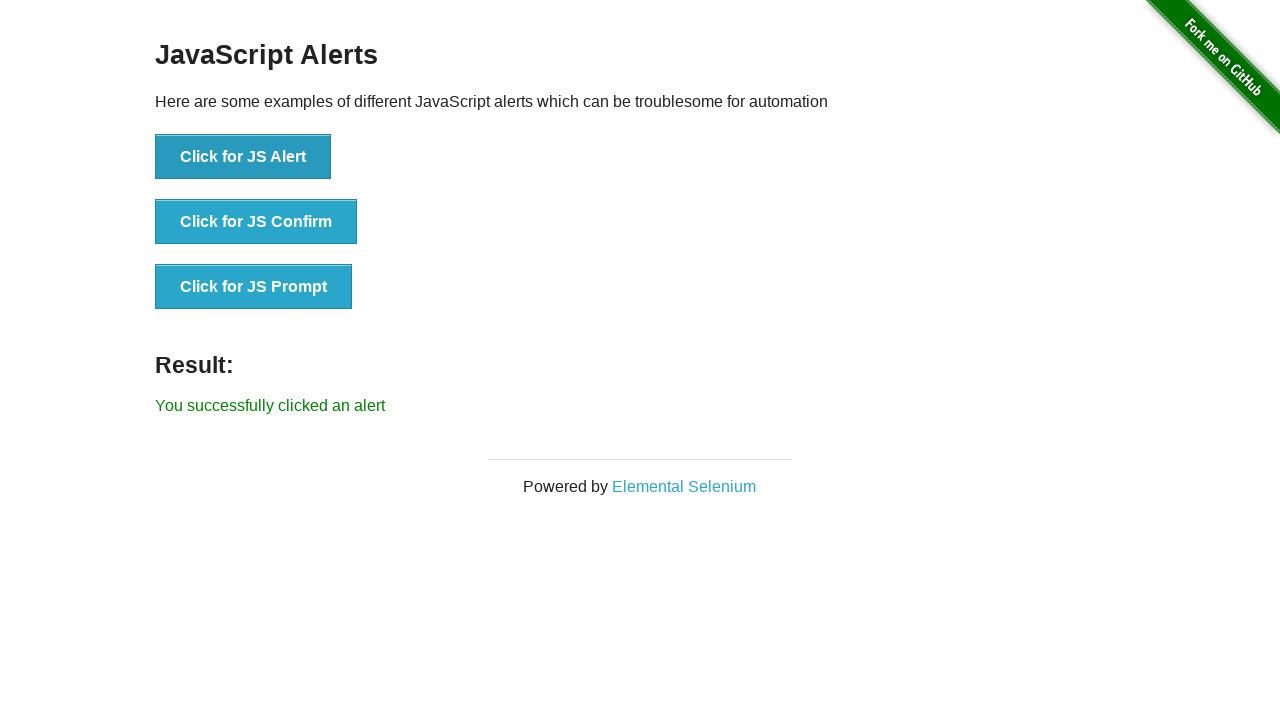

Triggered JavaScript confirm dialog and dismissed it at (256, 222) on xpath=//*[@id='content']/div/ul/li[2]/button
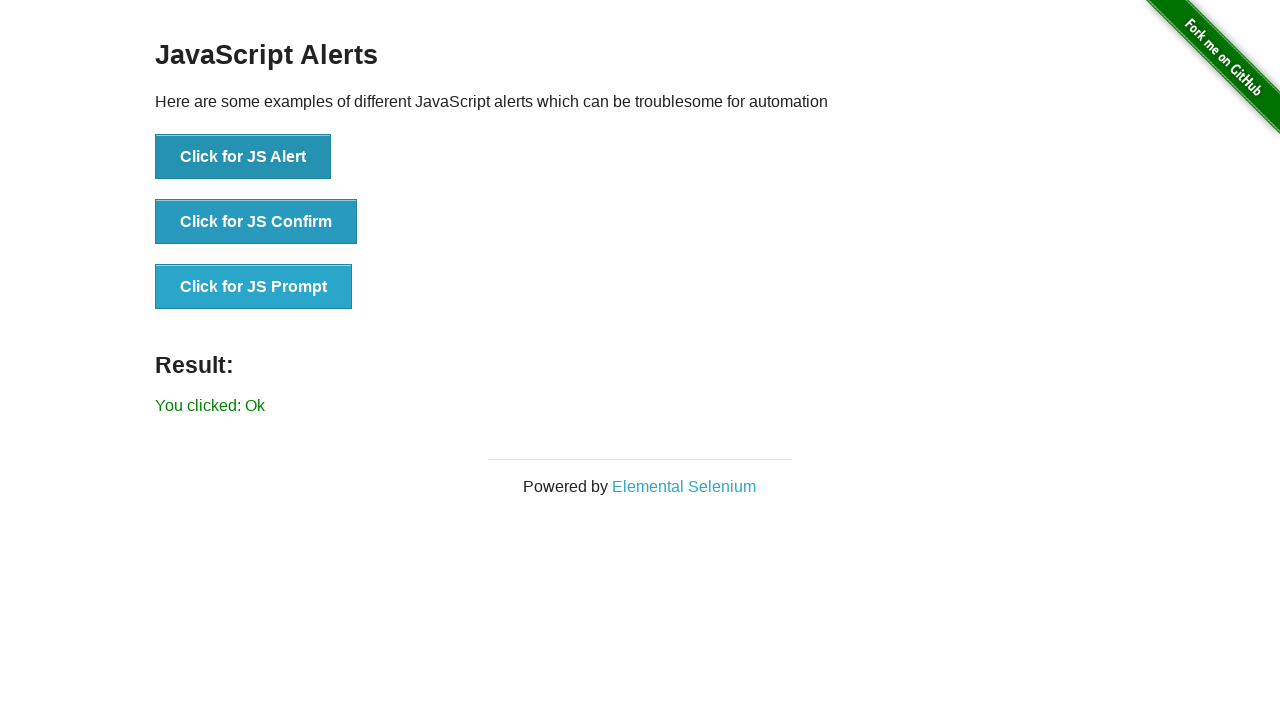

Triggered JavaScript prompt dialog, entered 'Thank You!' and accepted it at (254, 287) on xpath=//*[@id='content']/div/ul/li[3]/button
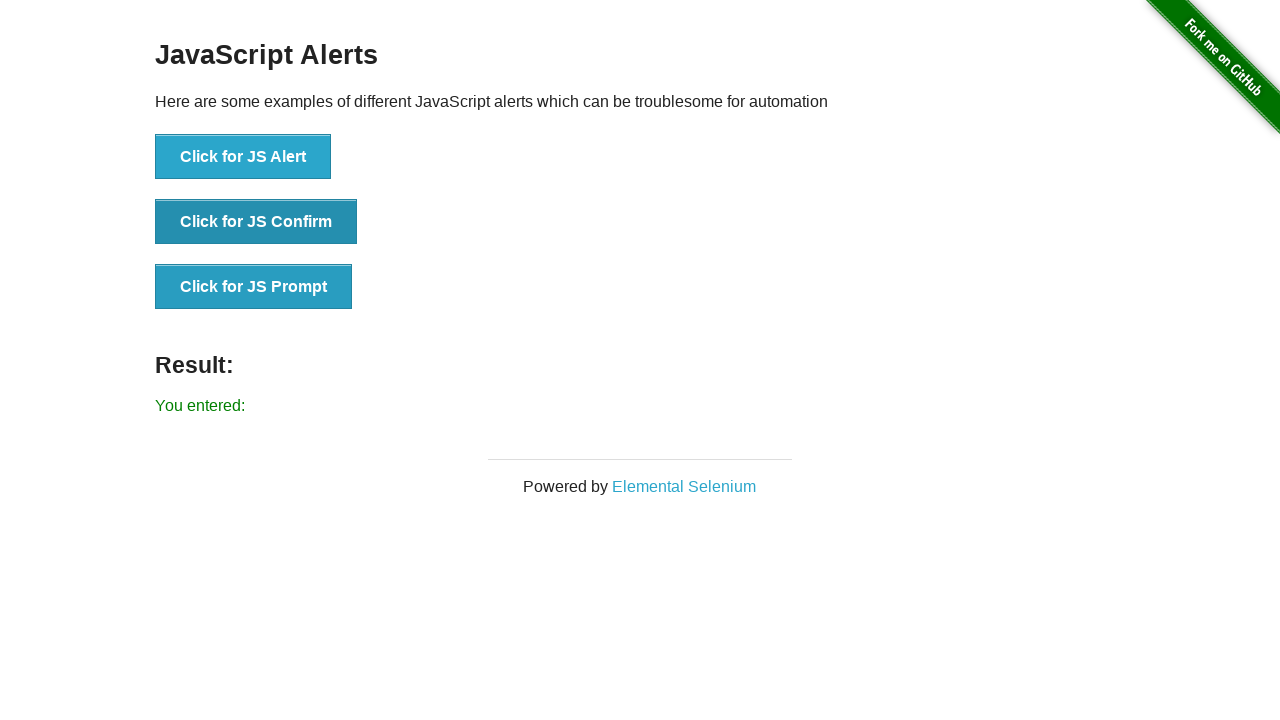

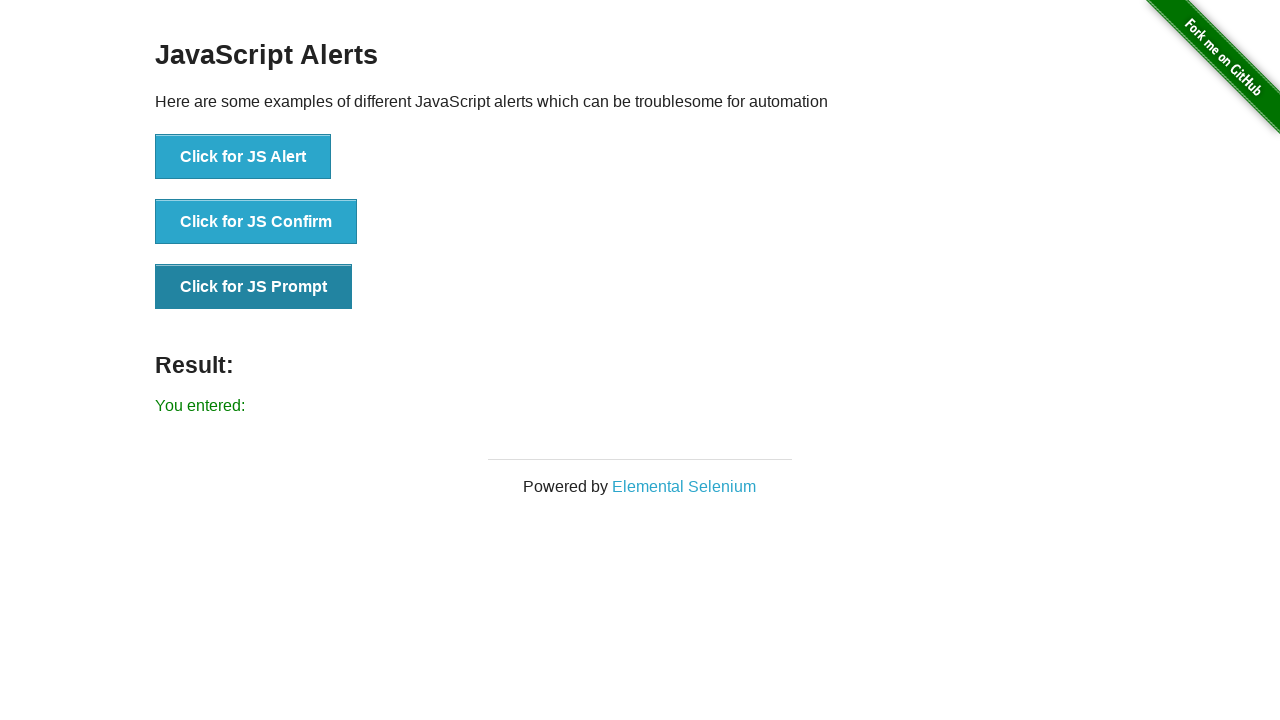